Tests jQuery UI draggable functionality by dragging an element to a new position

Starting URL: https://jqueryui.com/draggable

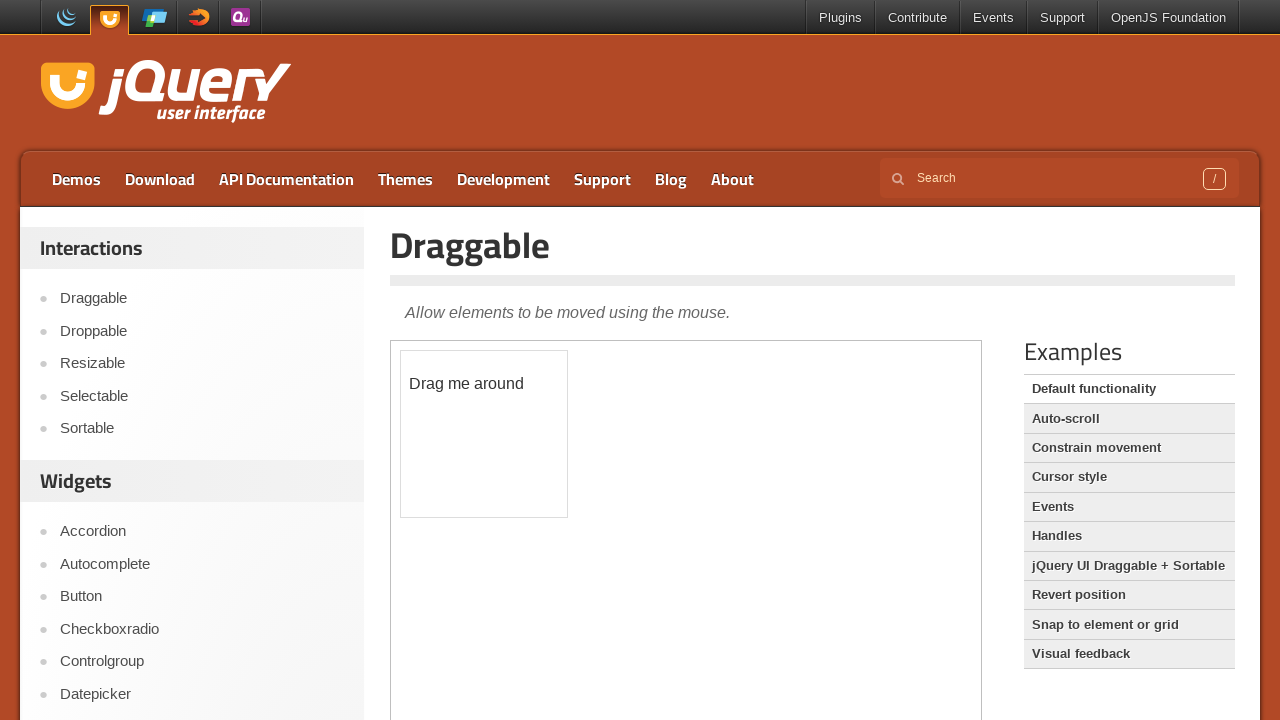

Located the iframe containing the draggable demo
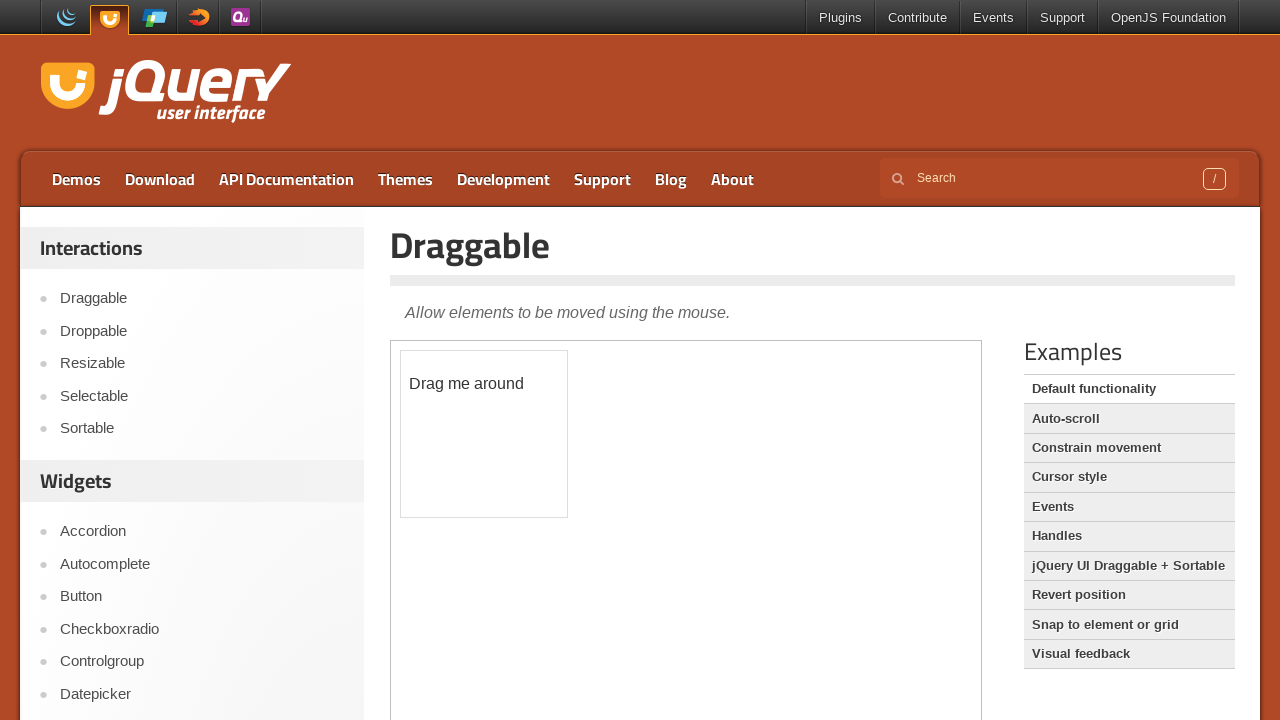

Located the draggable element with id 'draggable'
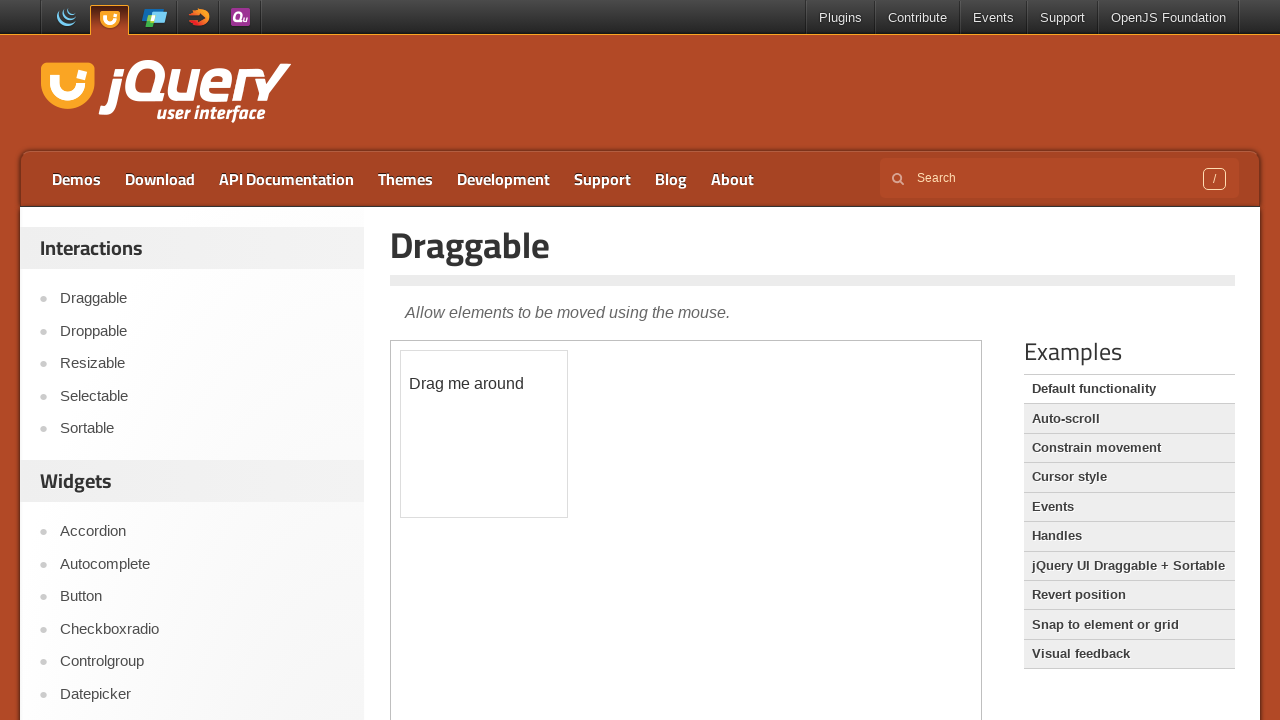

Retrieved the bounding box of the draggable element
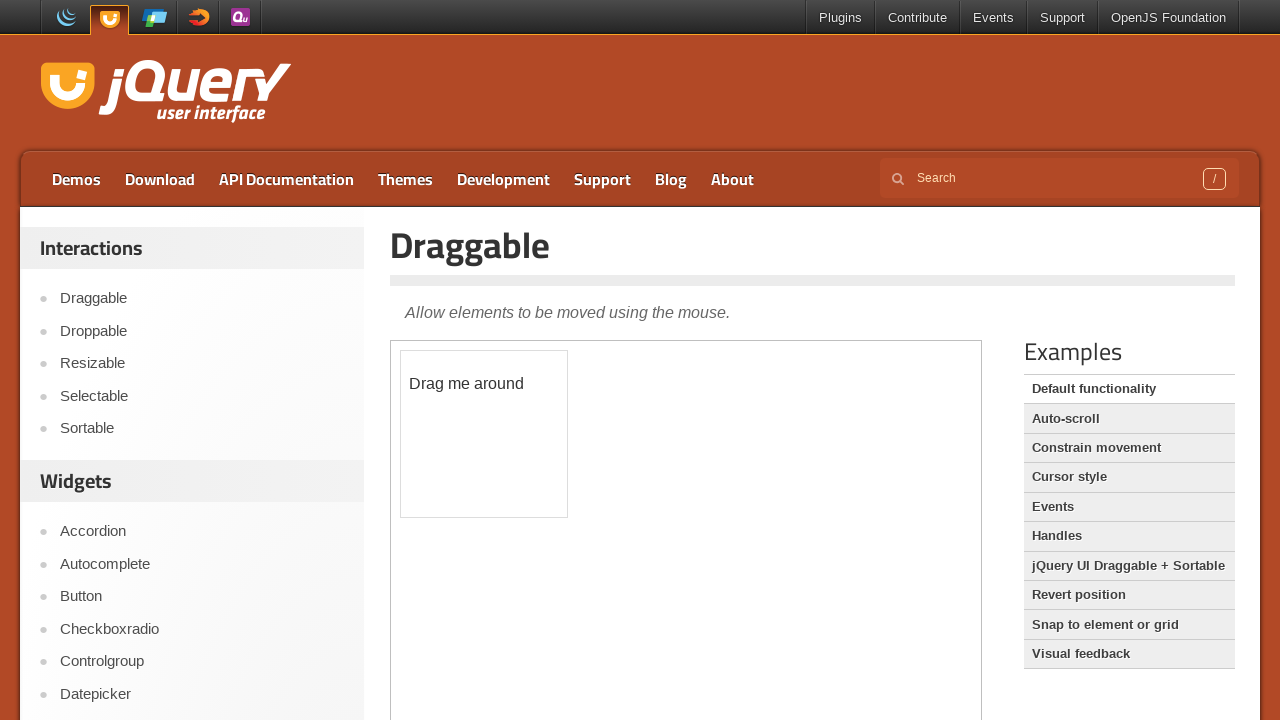

Extracted current position: x=400.109375, y=349.875
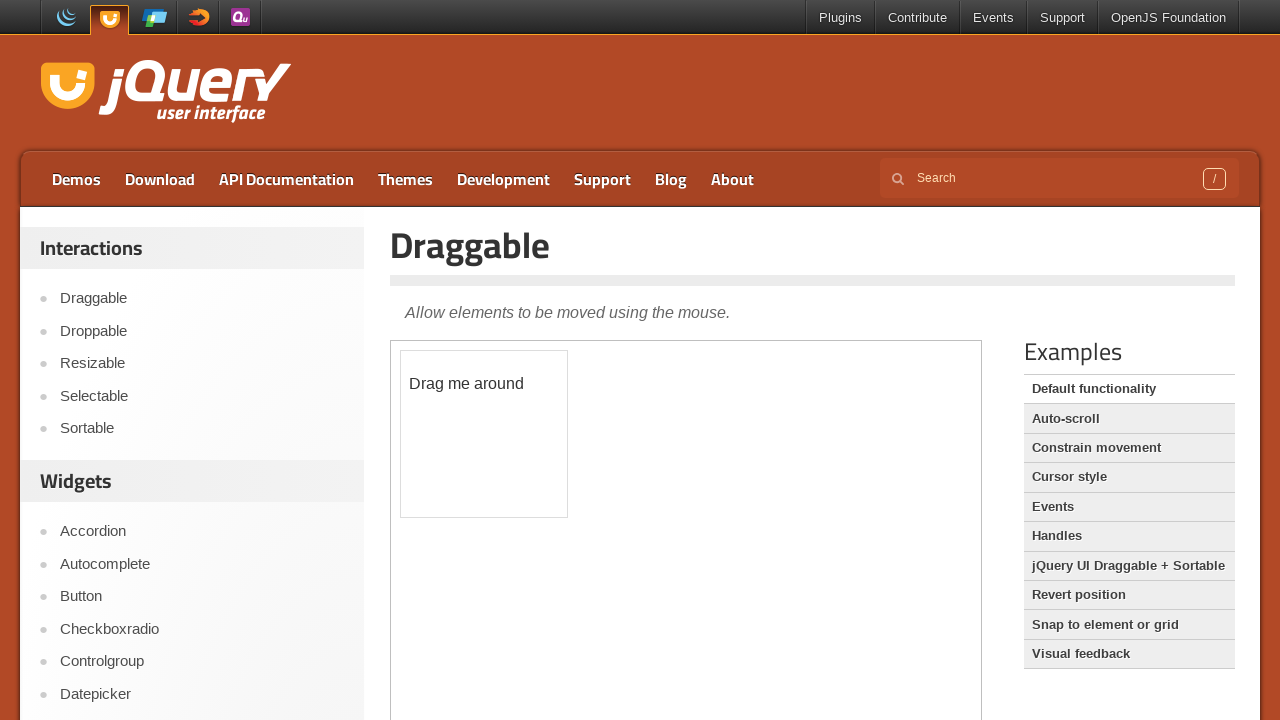

Dragged the draggable element to new position (x=100, y=10) at (501, 361)
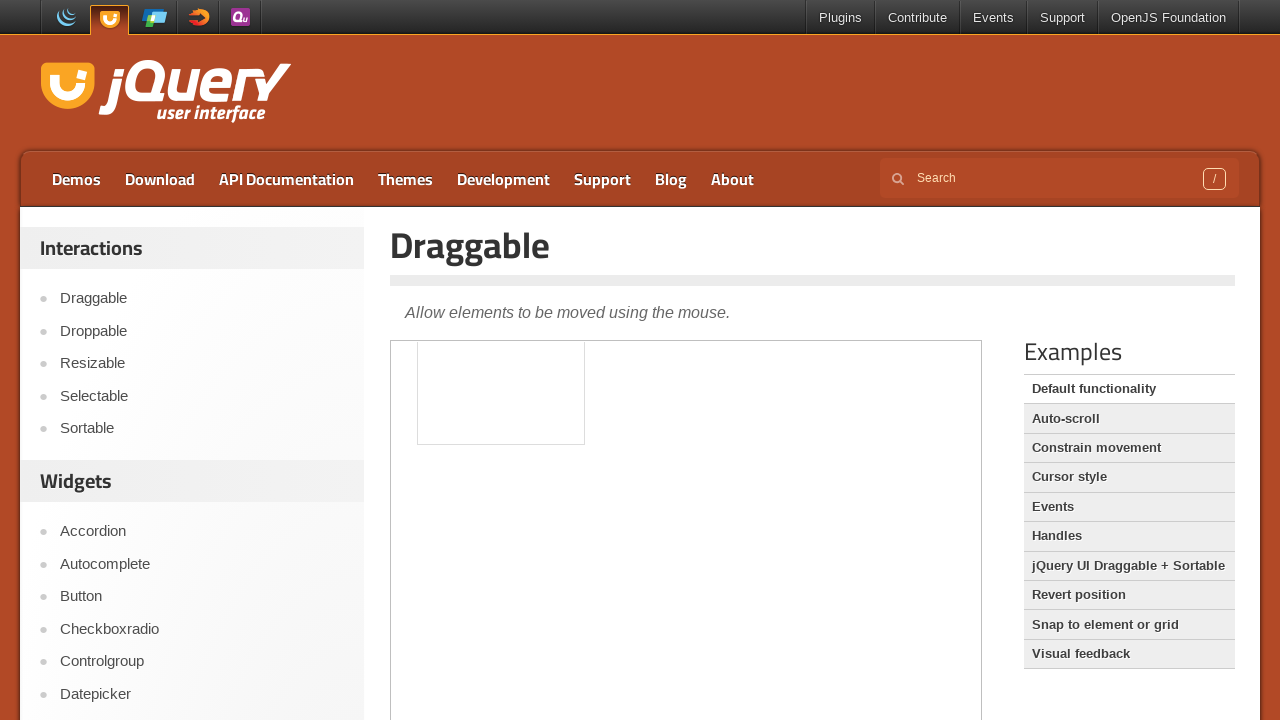

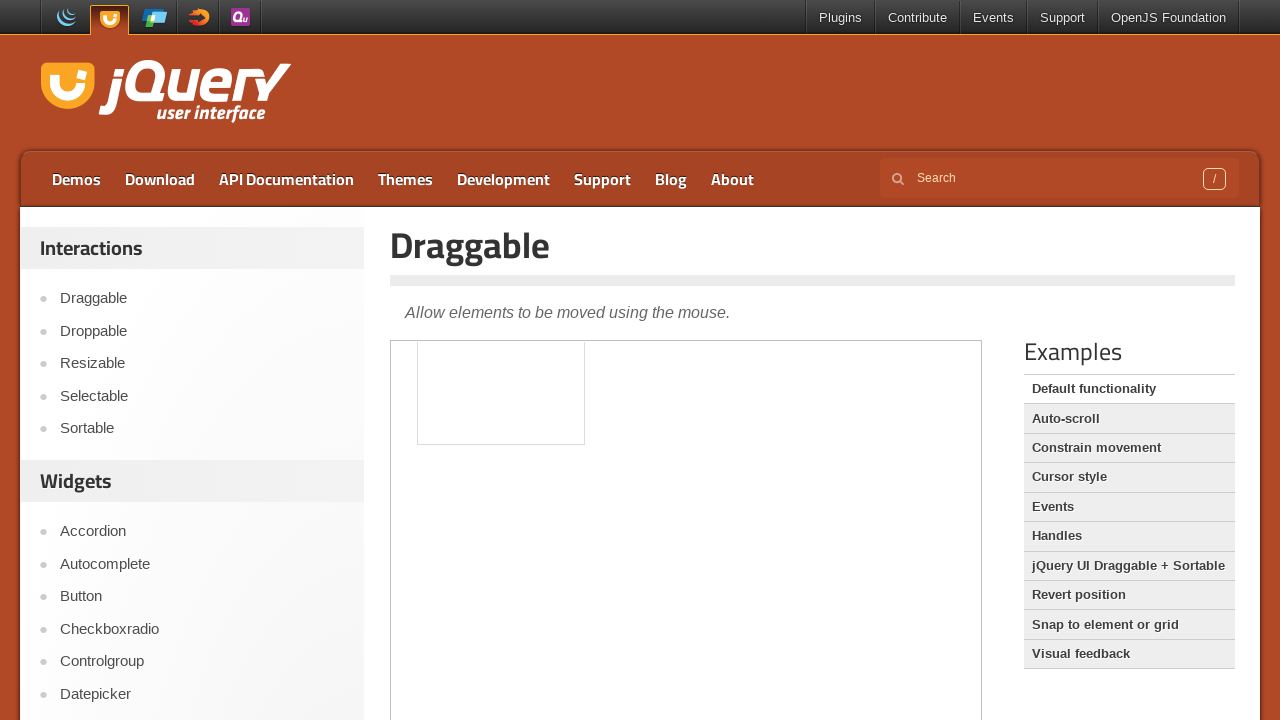